Tests mouse hover functionality on a button element to verify tooltip behavior by hovering over a button and checking its aria-describedby attribute

Starting URL: https://demoqa.com/tool-tips

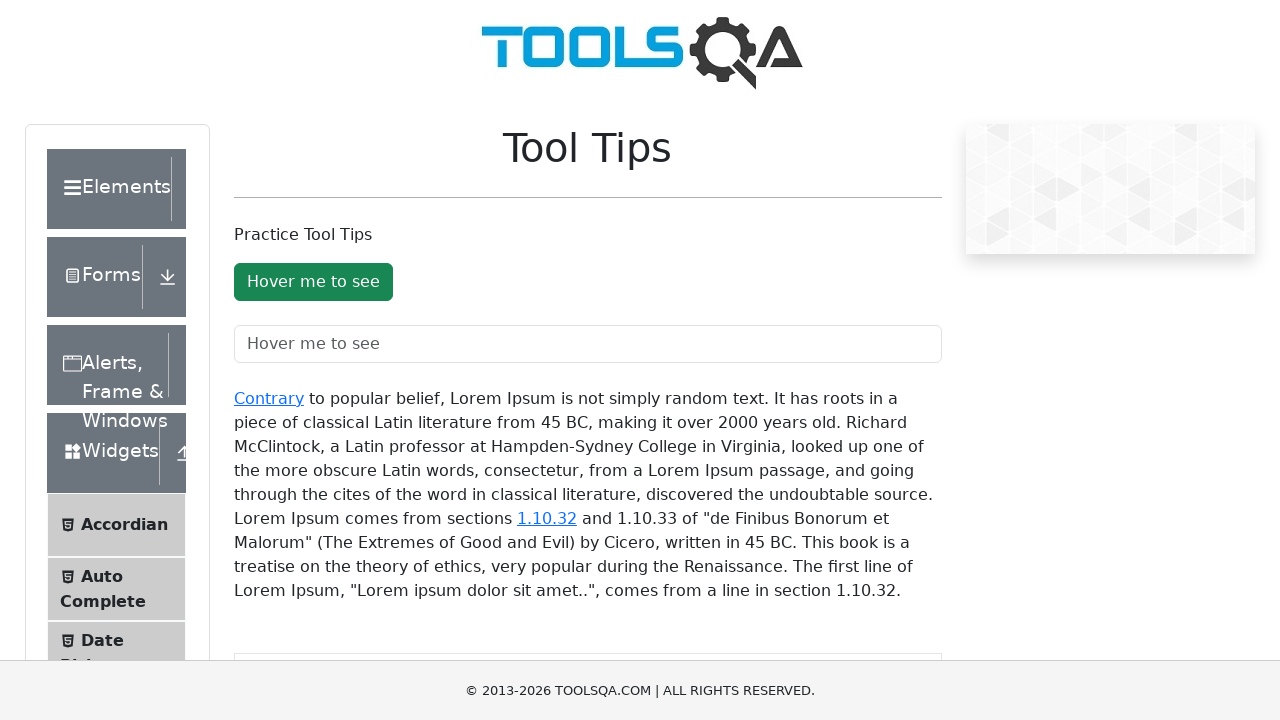

Located the tooltip button element
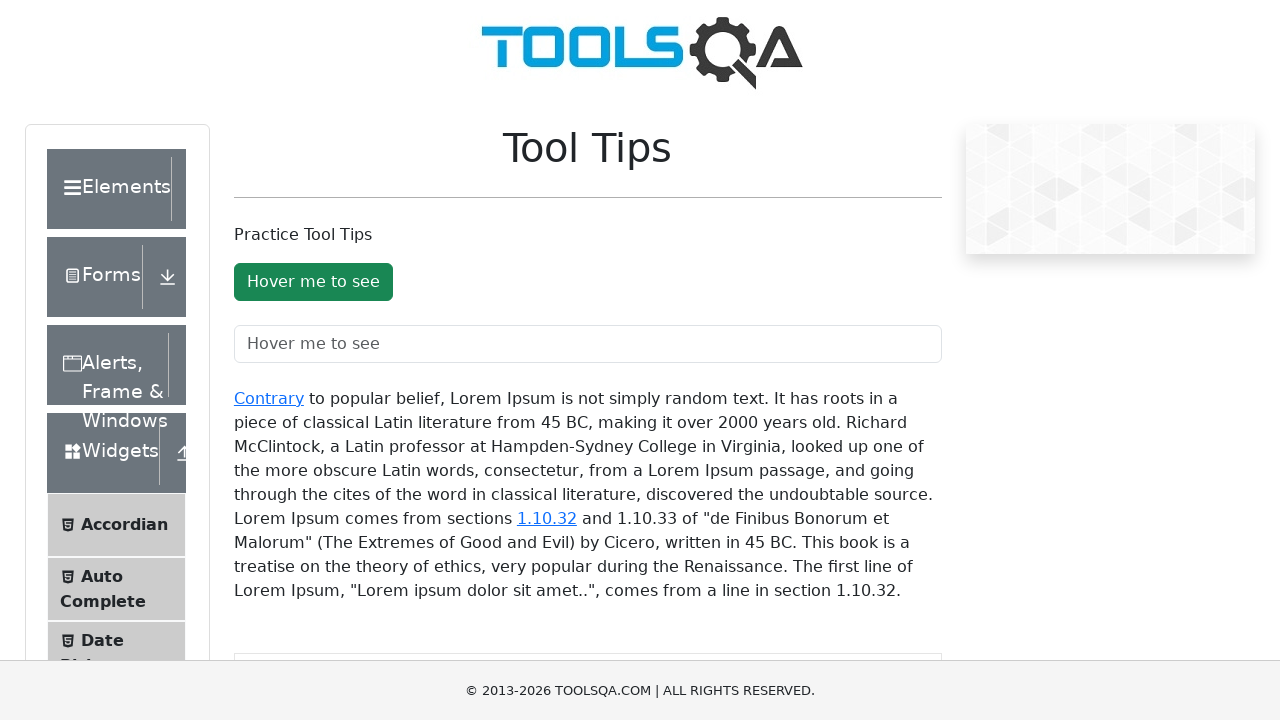

Hovered over the button to trigger tooltip at (313, 282) on #toolTipButton
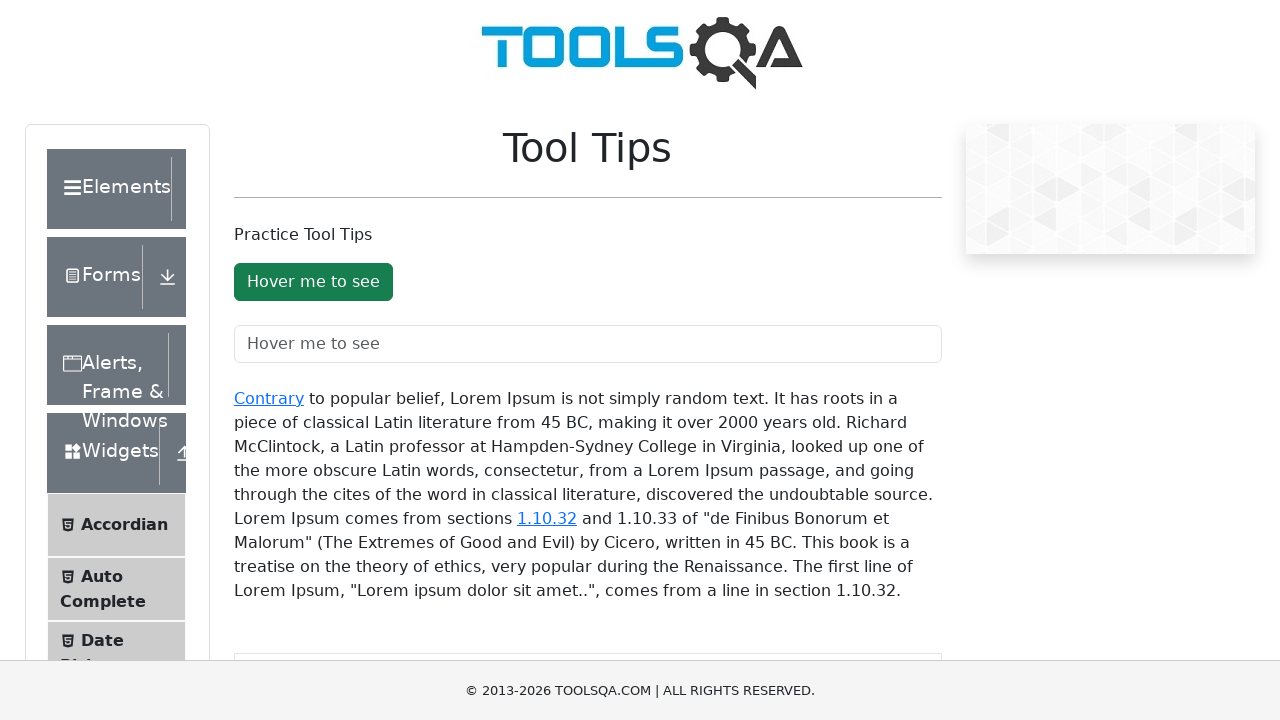

Waited for tooltip to appear (1000ms)
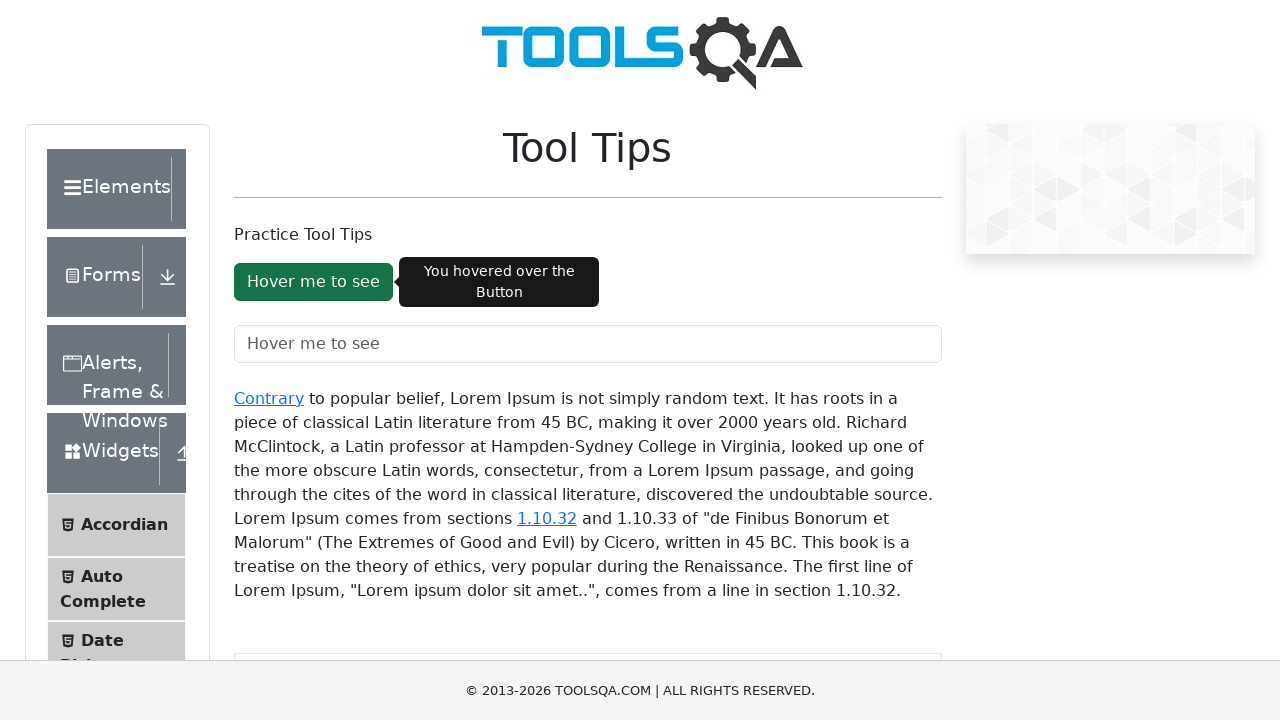

Verified that aria-describedby attribute equals 'buttonToolTip'
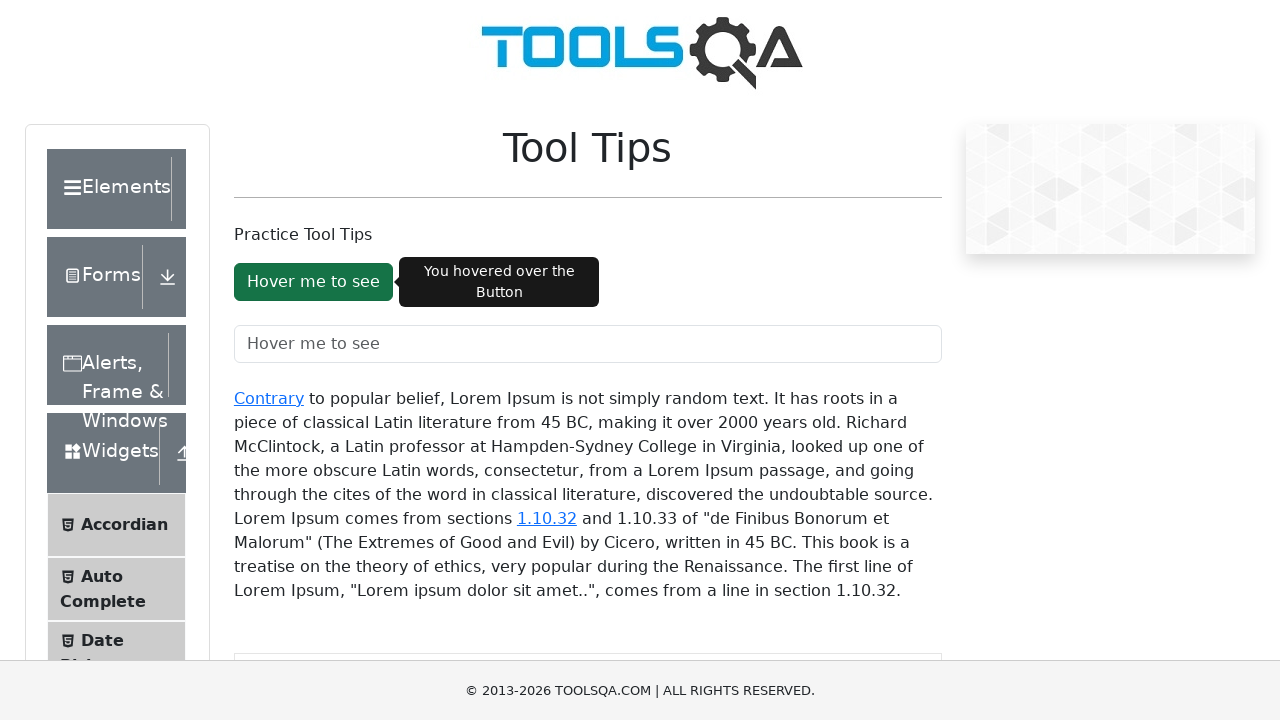

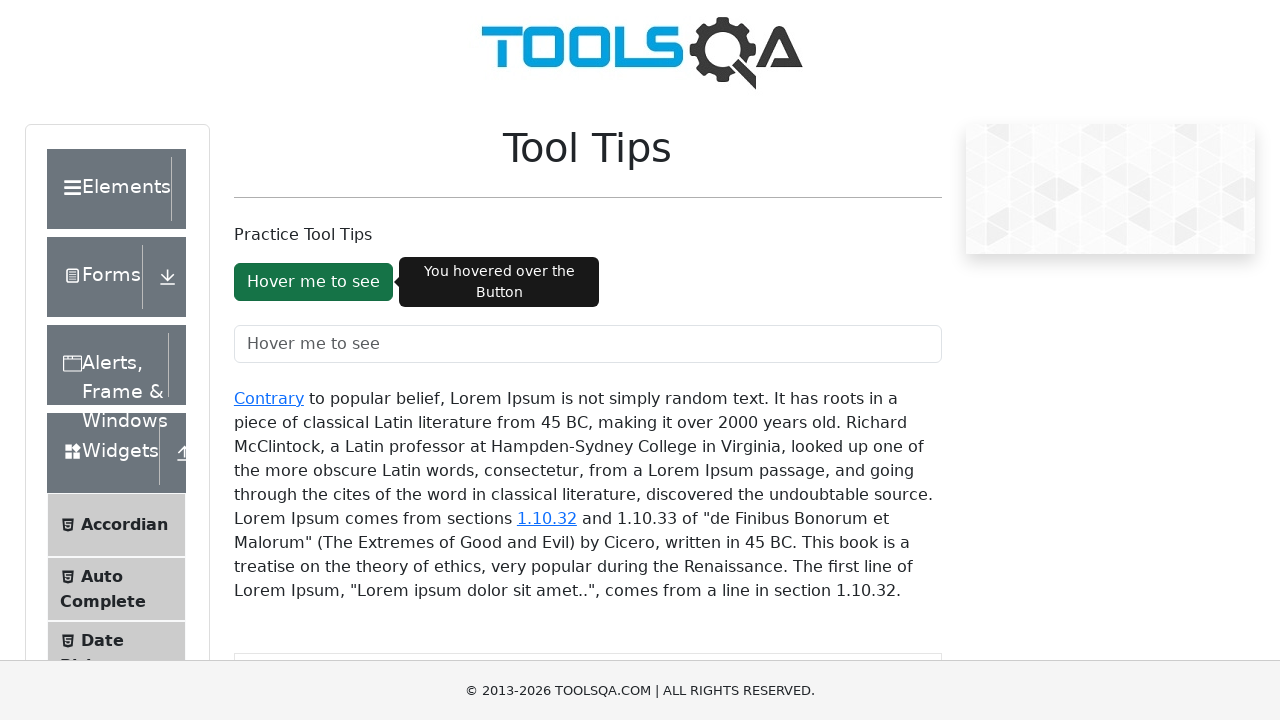